Demonstrates browser tab management by opening the Selenium website, then opening and closing multiple GitHub tabs

Starting URL: https://selenium.dev

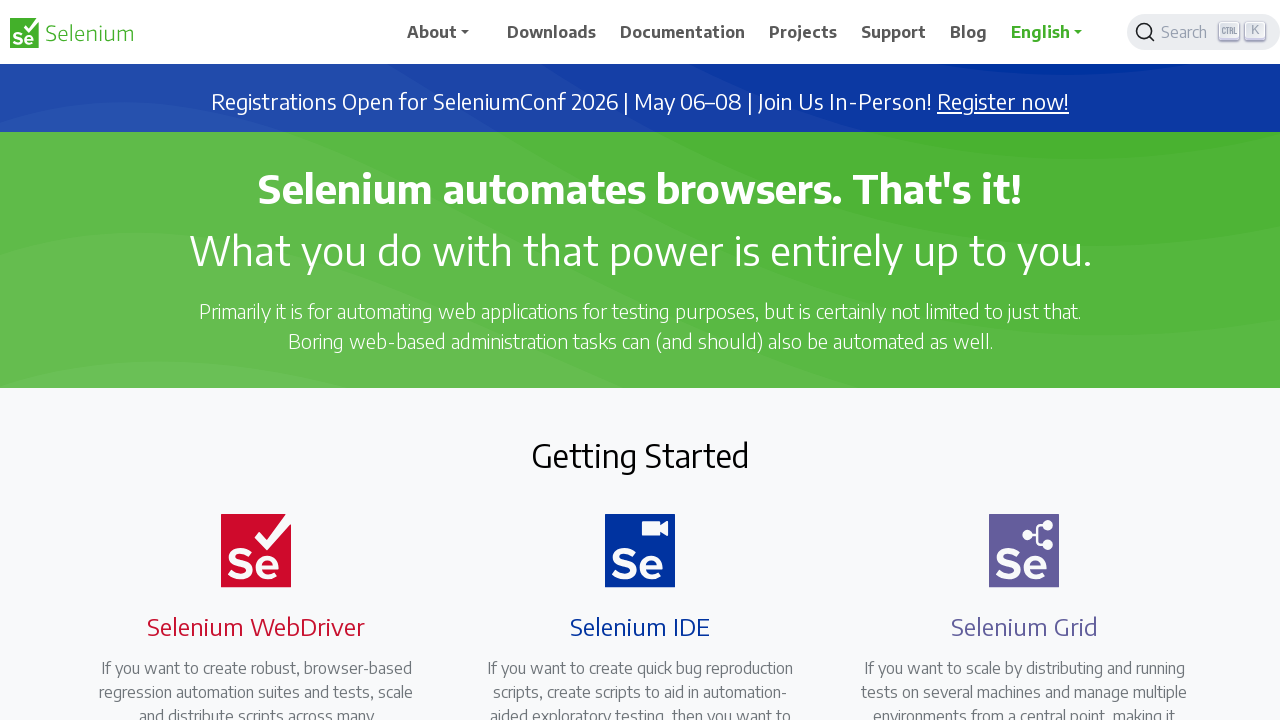

Stored reference to main page with Selenium website loaded
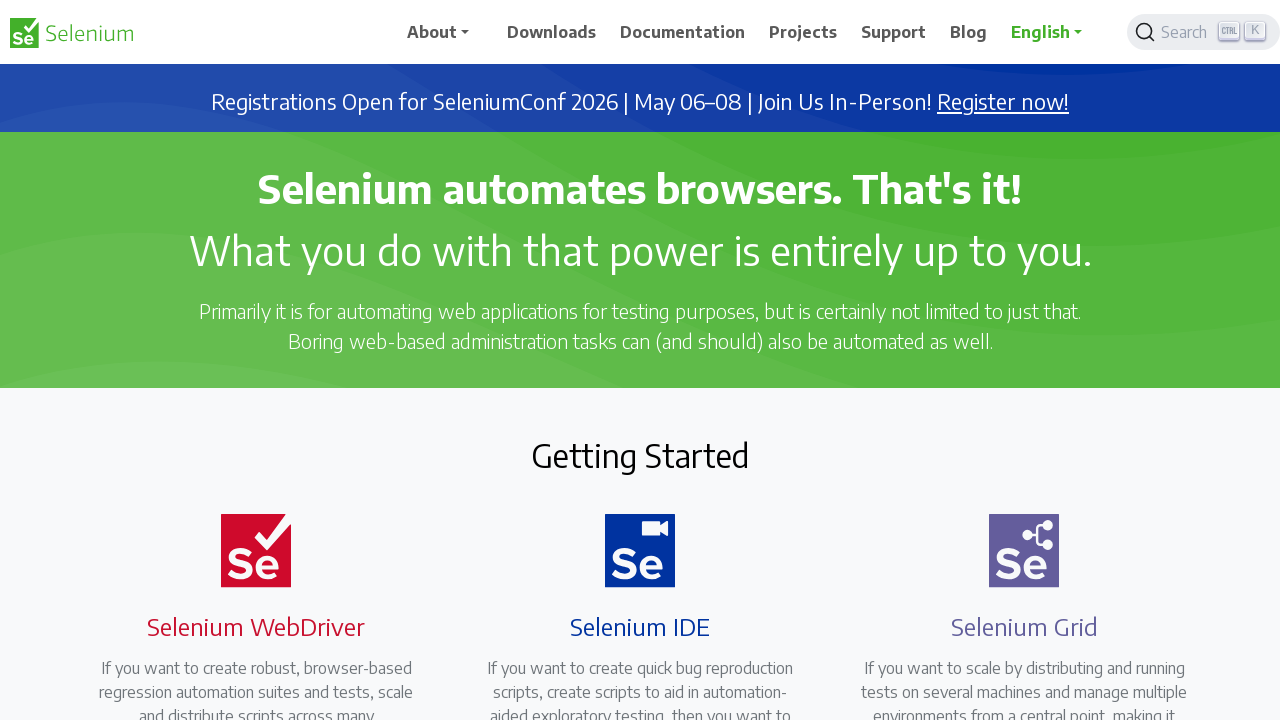

Opened first new browser tab
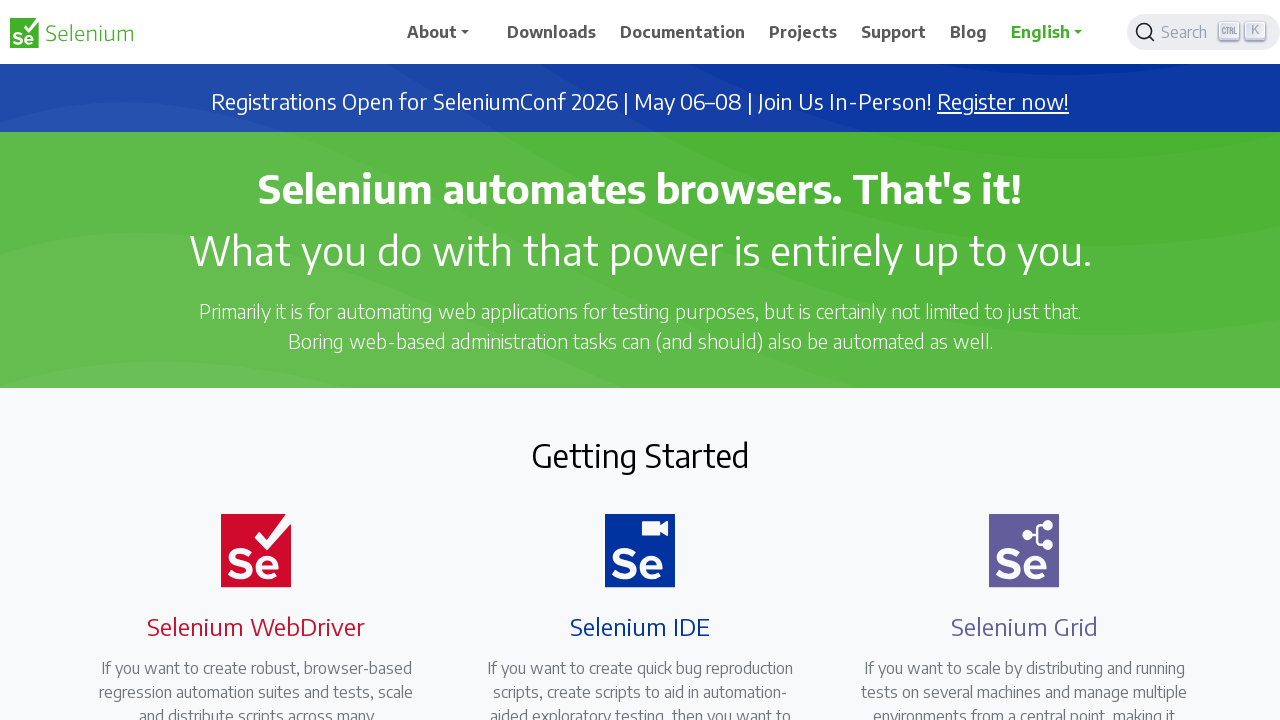

Navigated first tab to GitHub
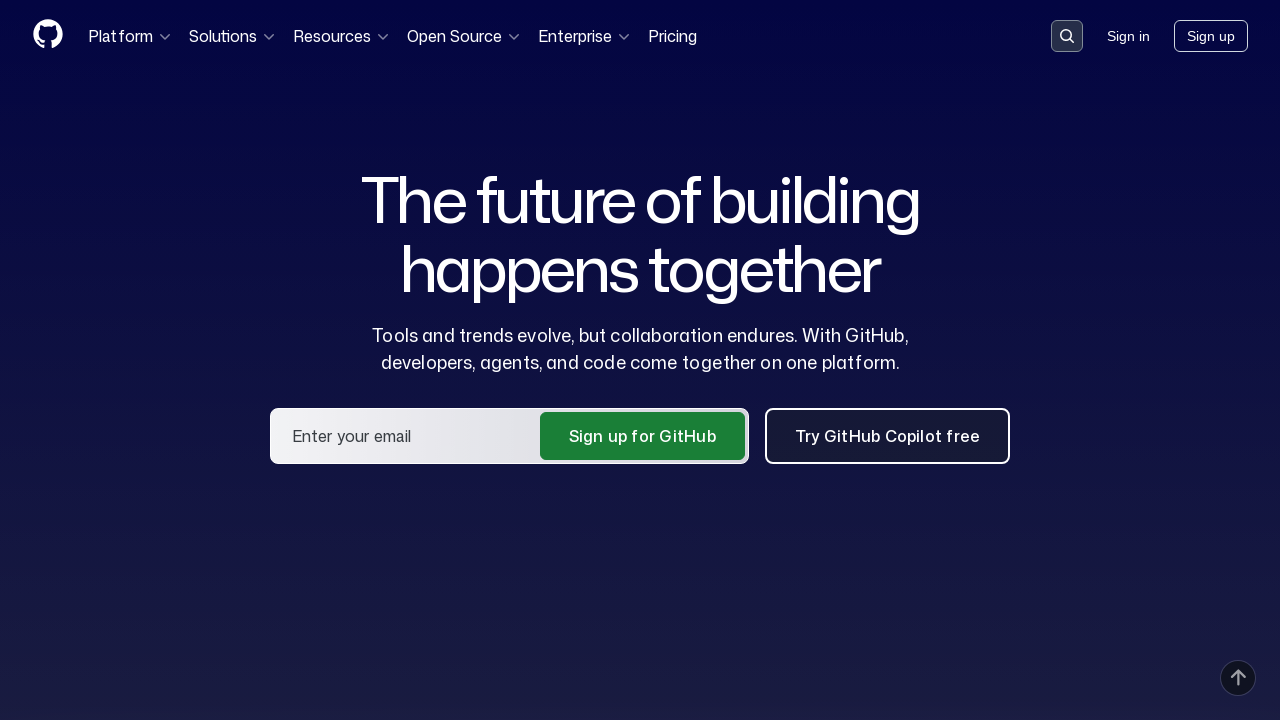

Closed first GitHub tab
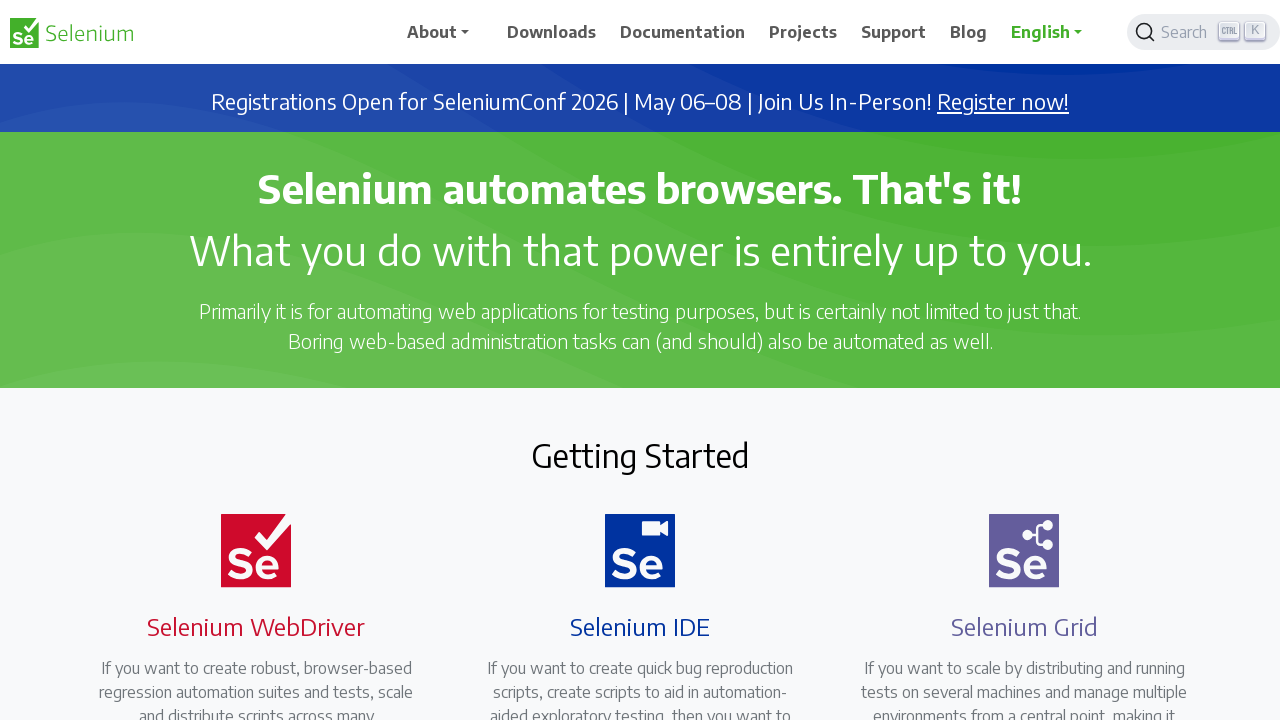

Opened second new browser tab
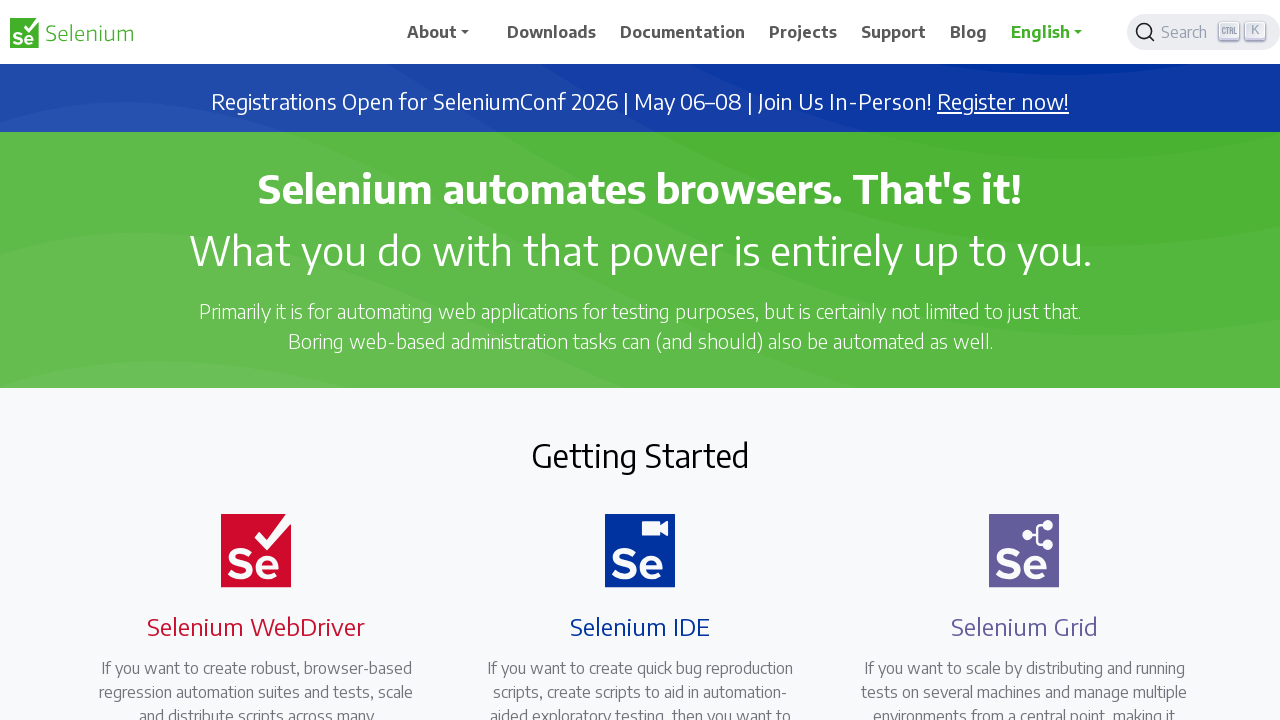

Navigated second tab to GitHub
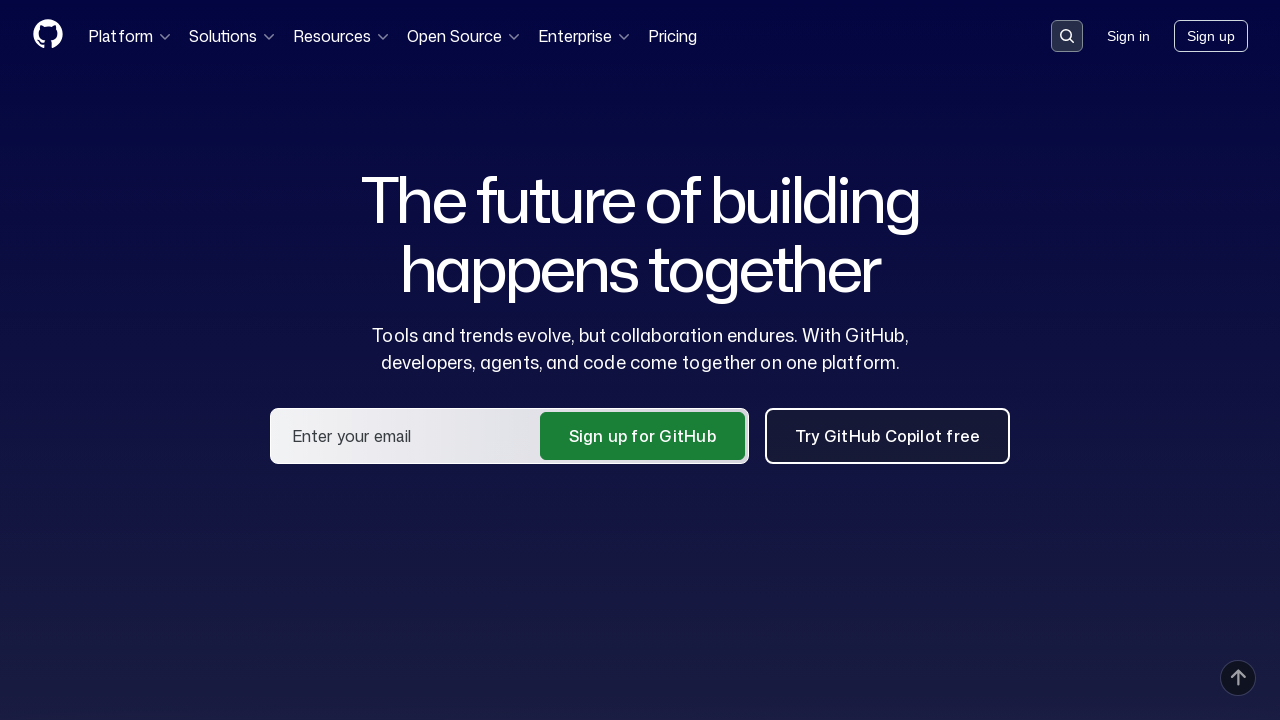

Closed second GitHub tab
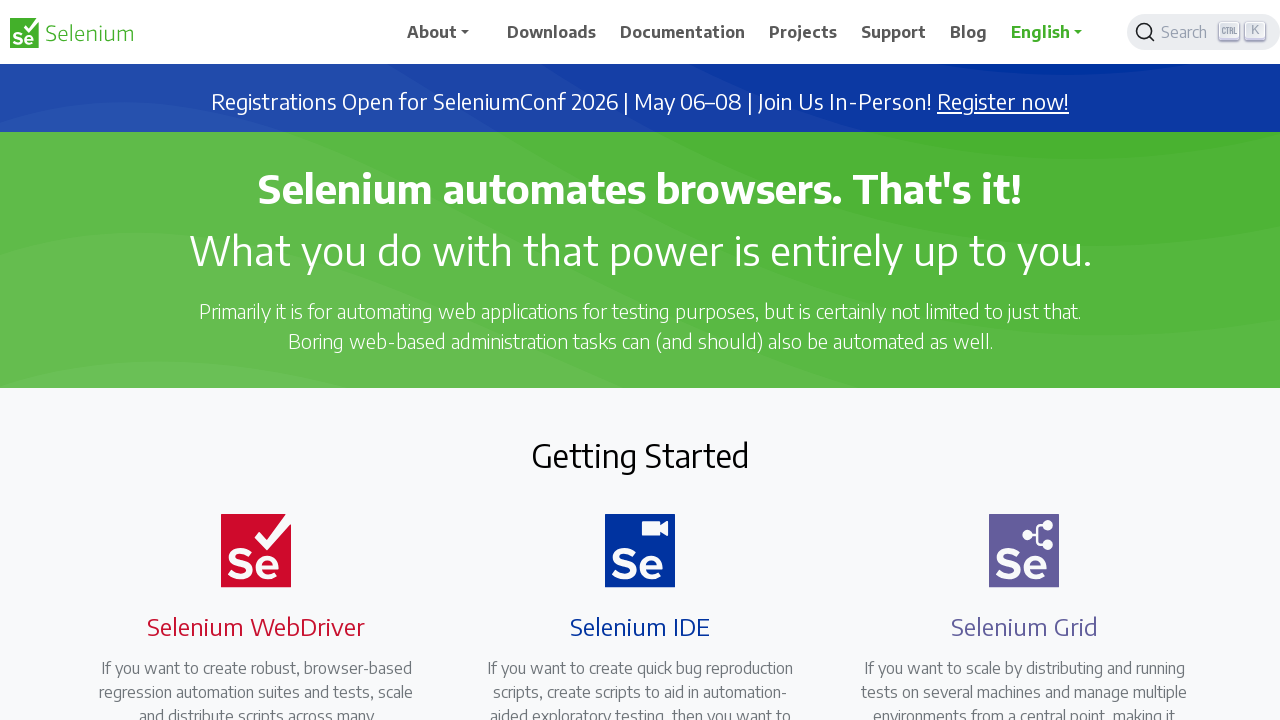

Waited 3 seconds before finishing
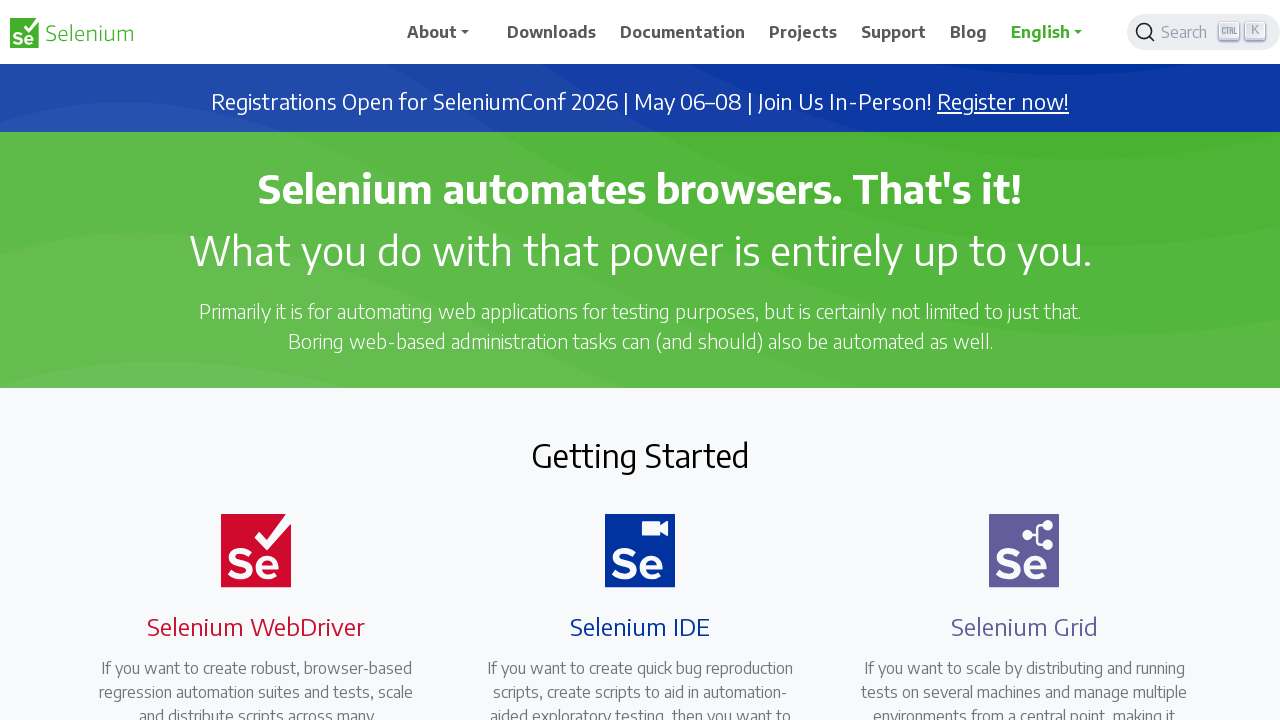

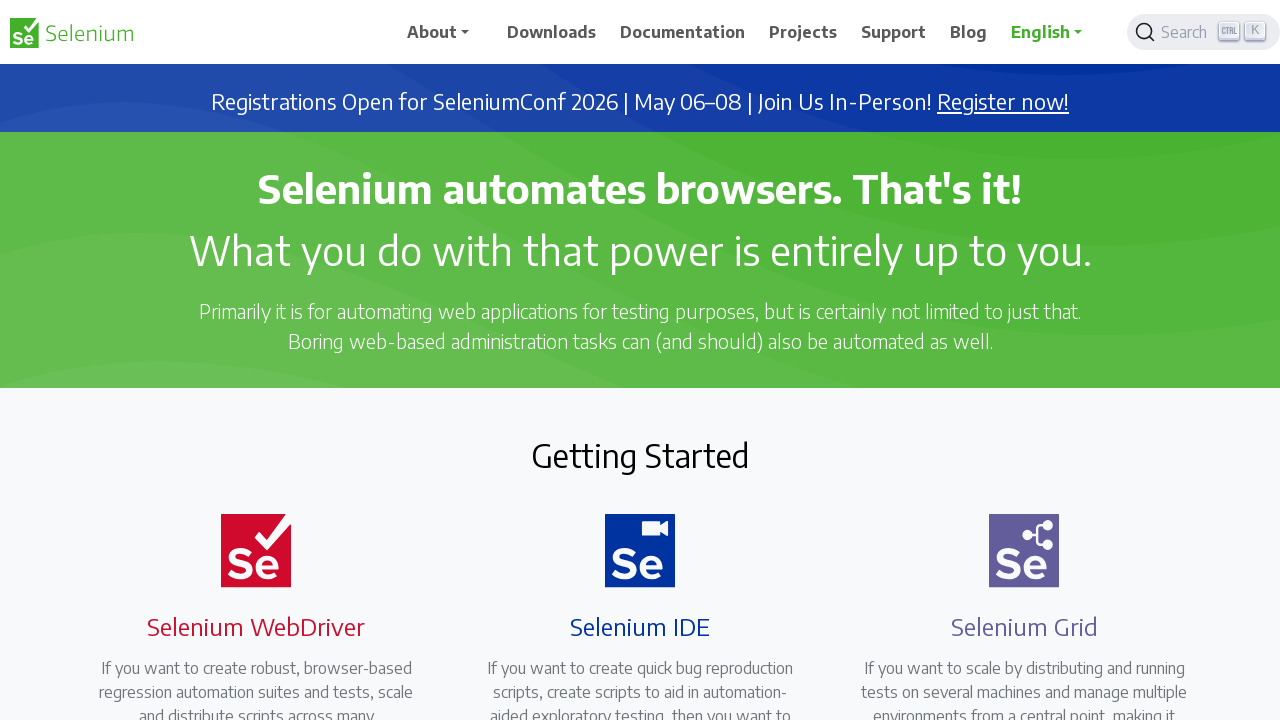